Tests contact form validation with invalid data by entering an invalid email format and verifying that validation errors are displayed.

Starting URL: http://jupiter.cloud.planittesting.com

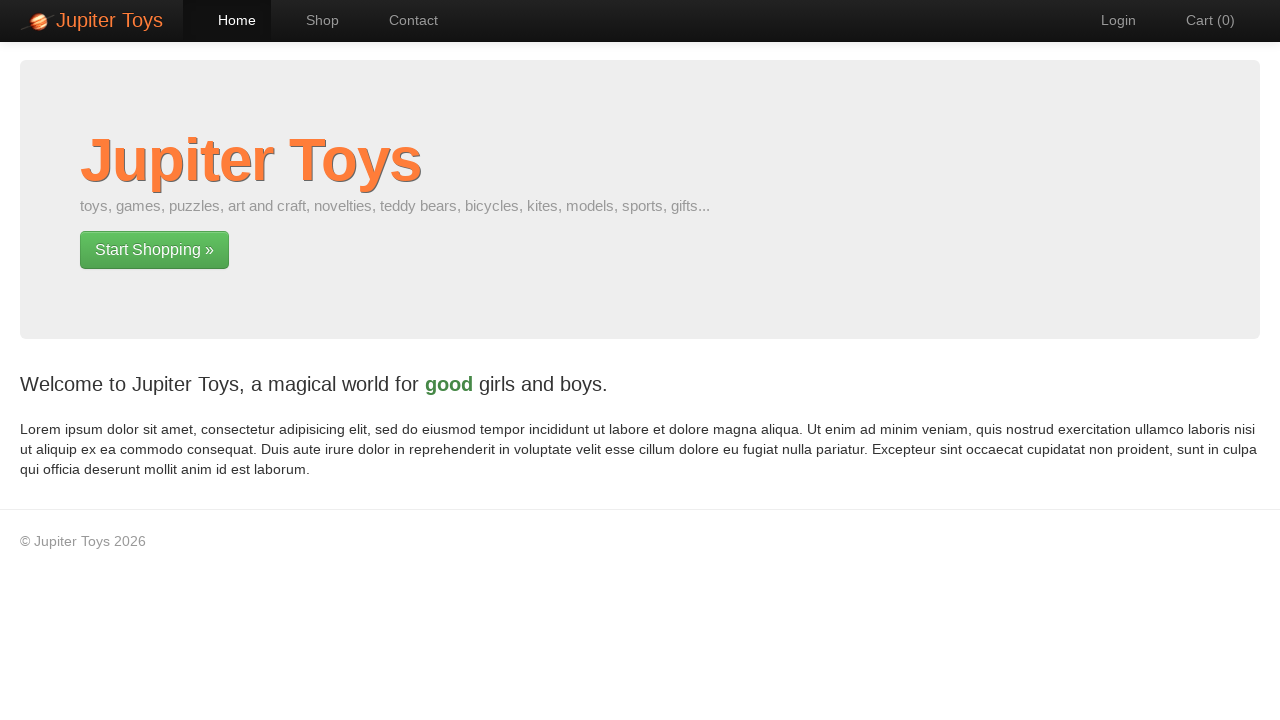

Clicked navigation link to contact page at (404, 20) on #nav-contact
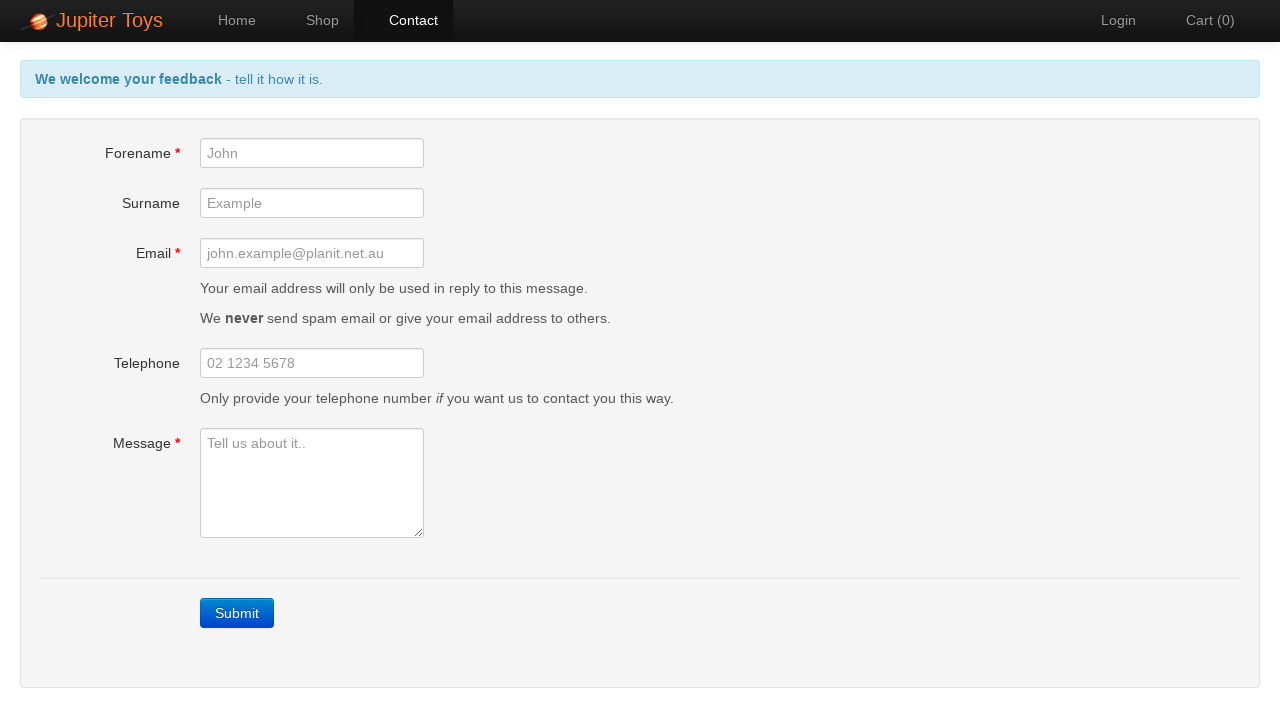

Submit button became visible on contact page
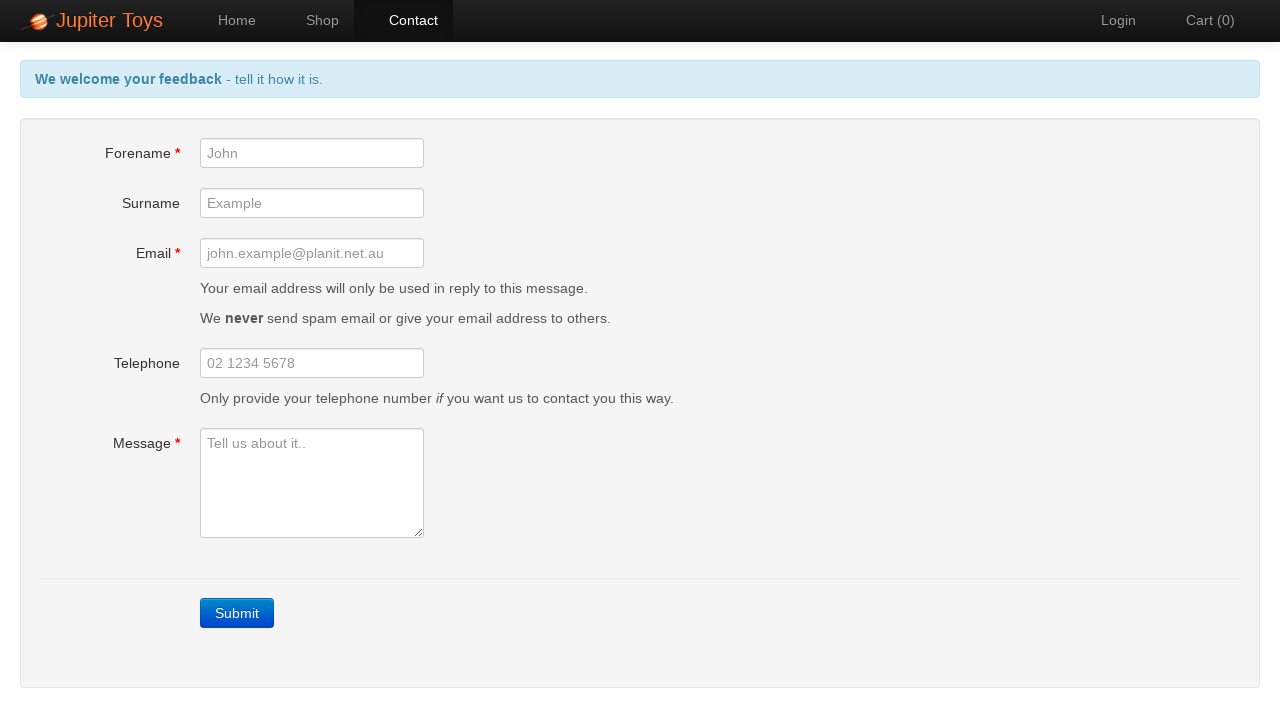

Filled forename field with empty value on #forename
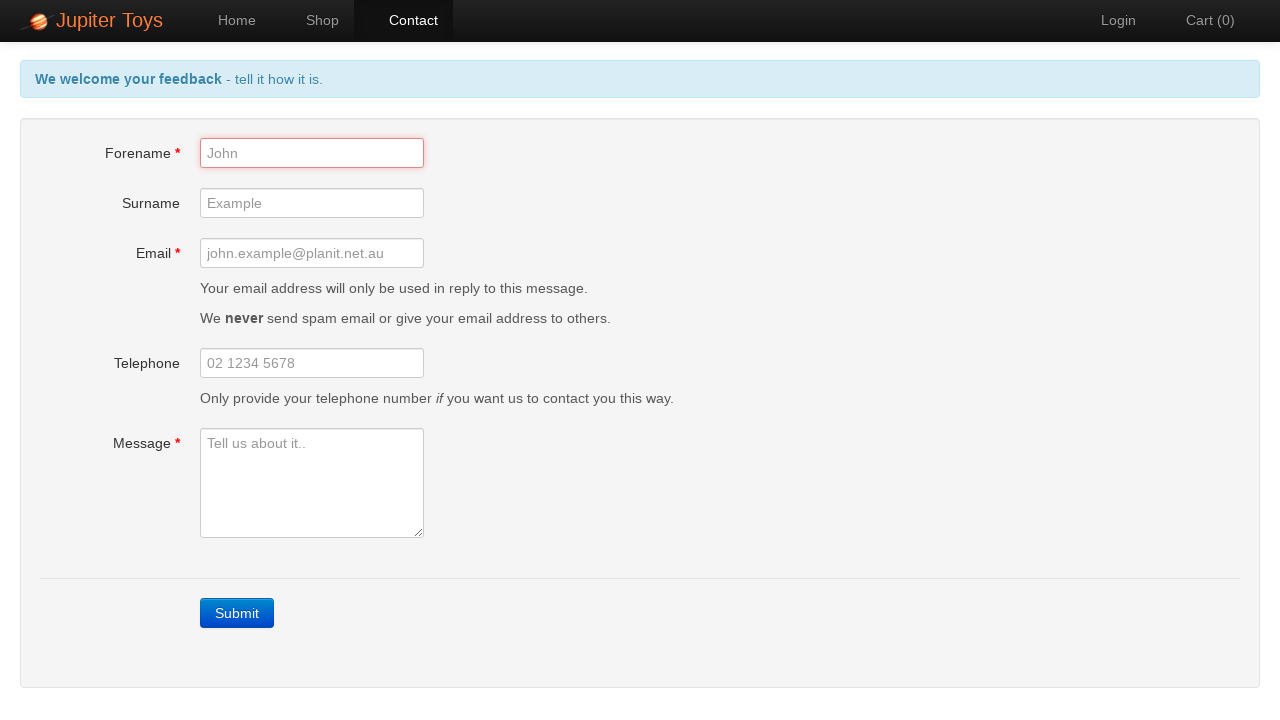

Filled email field with invalid email format 'invalid.email.format' on #email
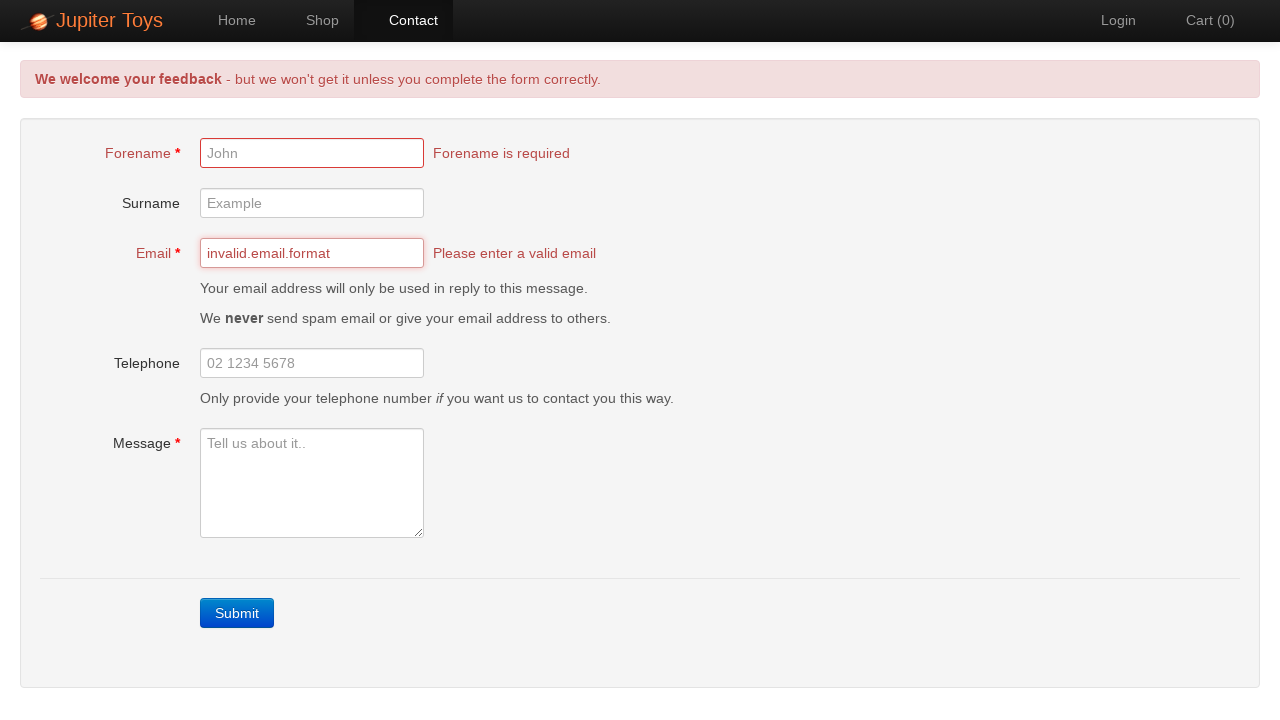

Filled message field with empty value on #message
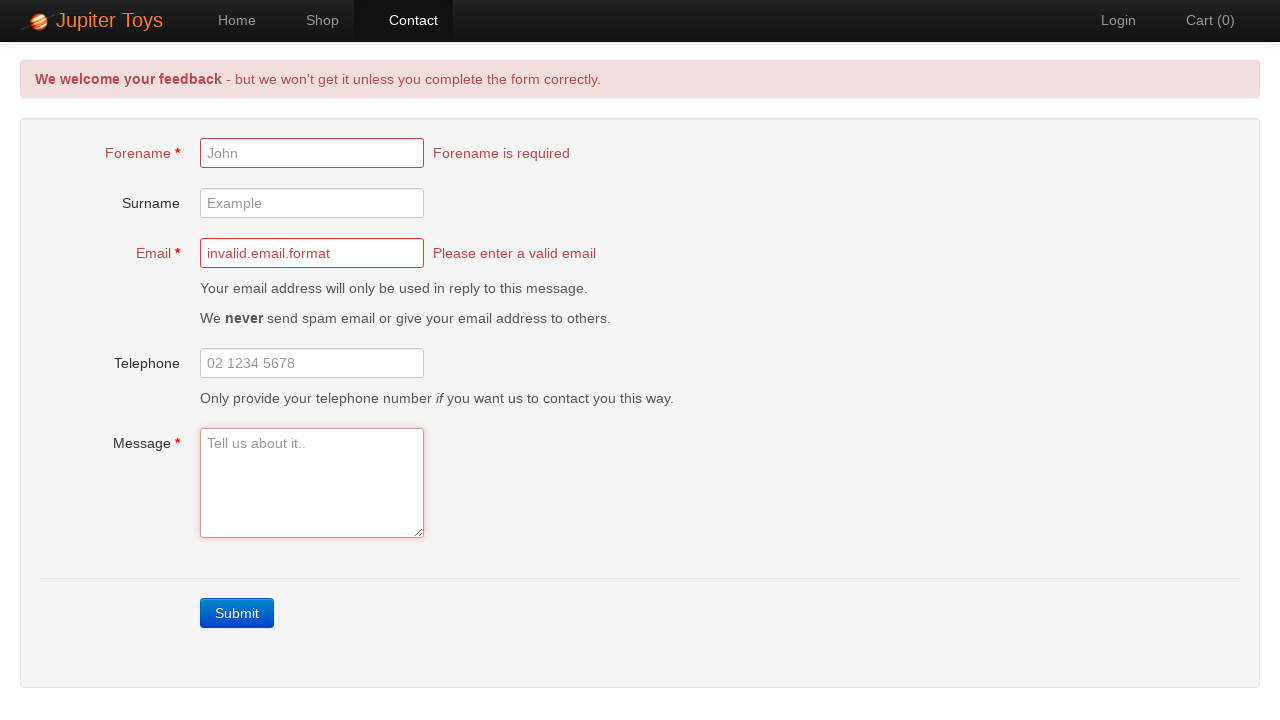

Clicked outside message field to trigger validation at (100, 100) on body
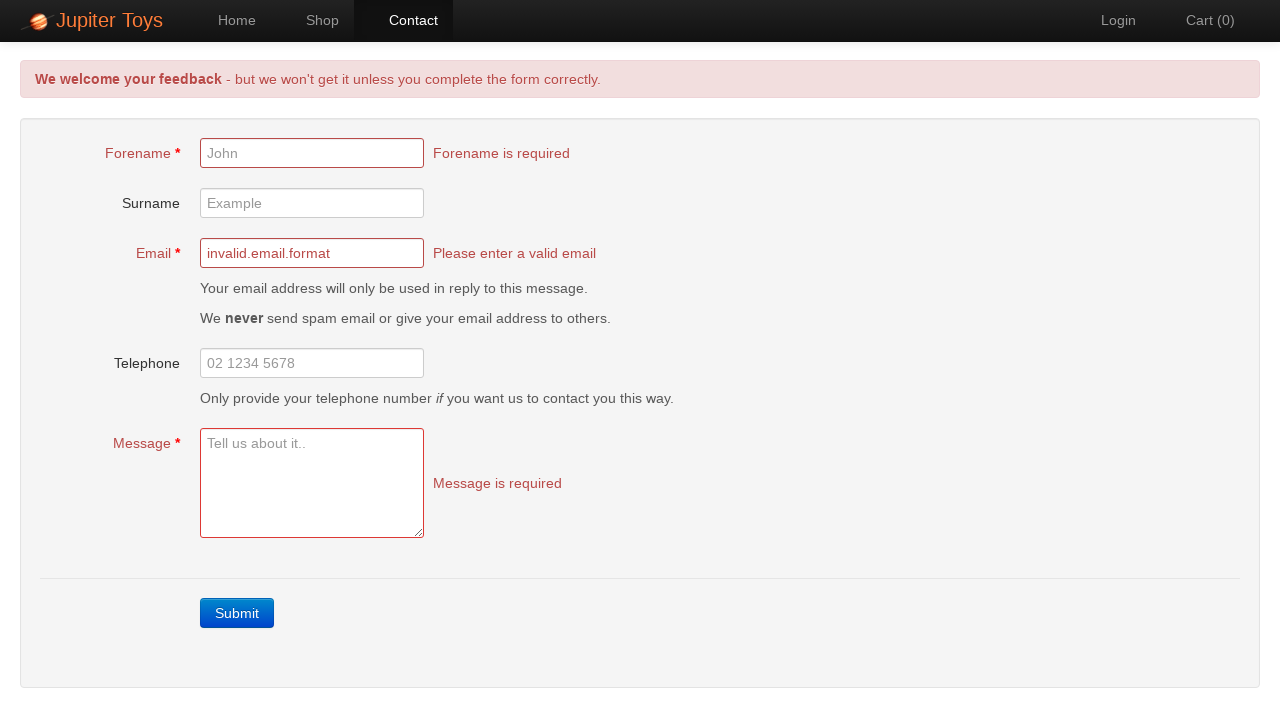

Email validation error message appeared
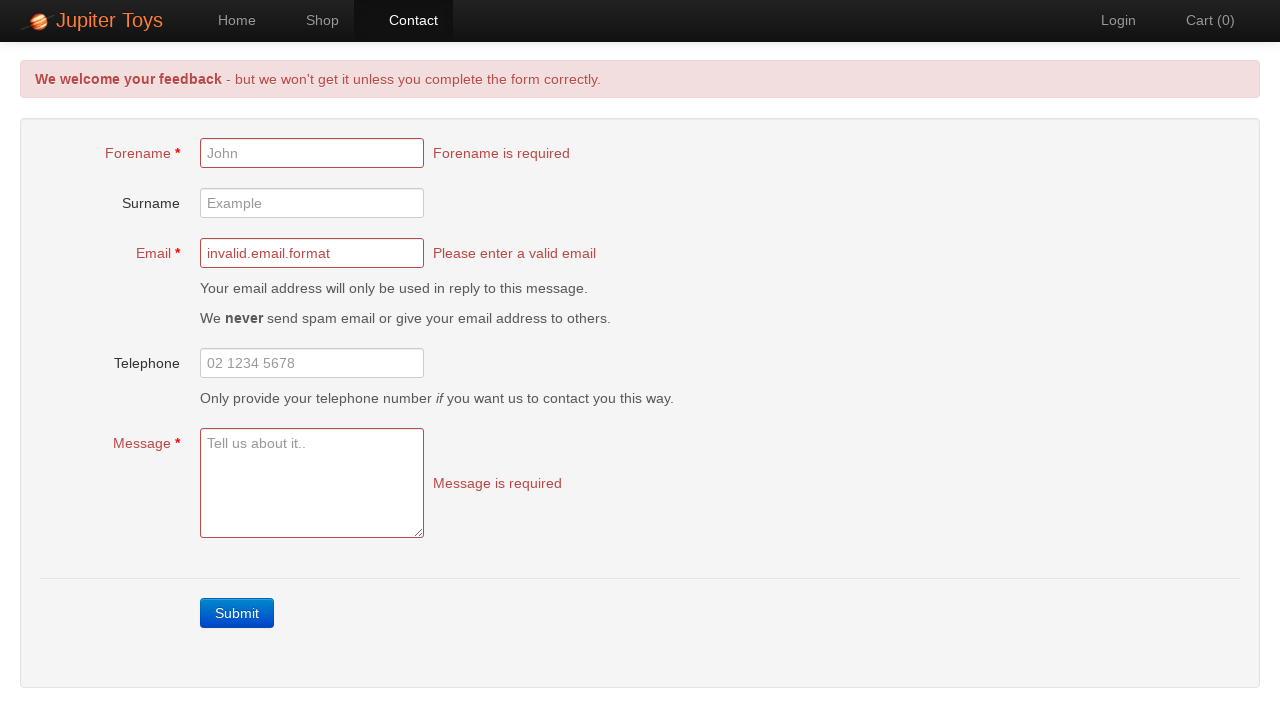

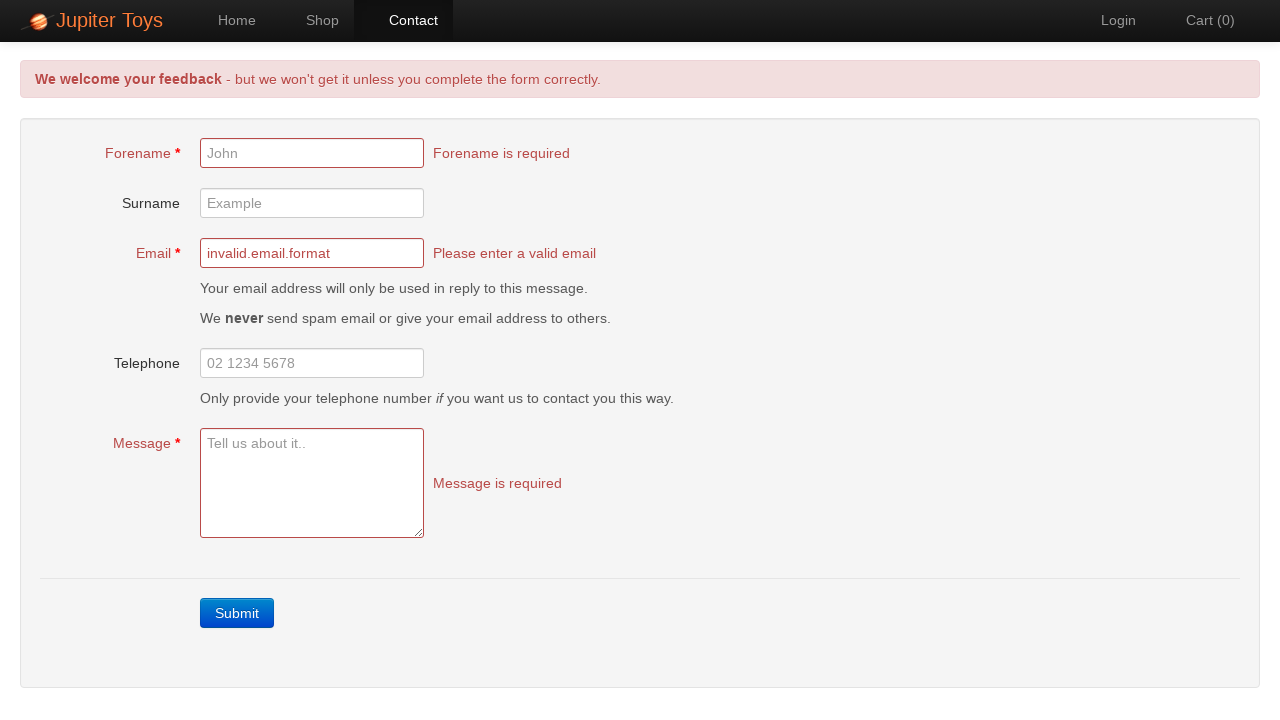